Tests opening a new browser window by navigating to a page, opening a new window, navigating to another page in that window, and verifying there are 2 window handles.

Starting URL: https://the-internet.herokuapp.com/windows

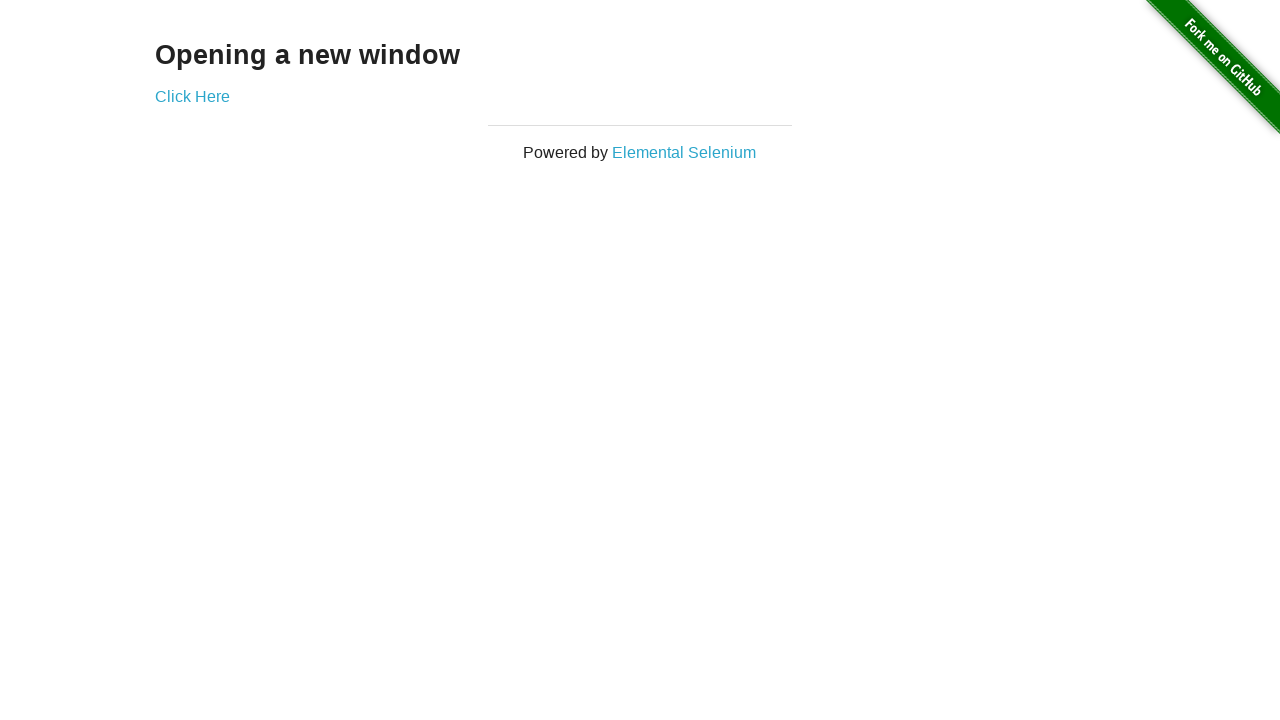

Opened a new browser window
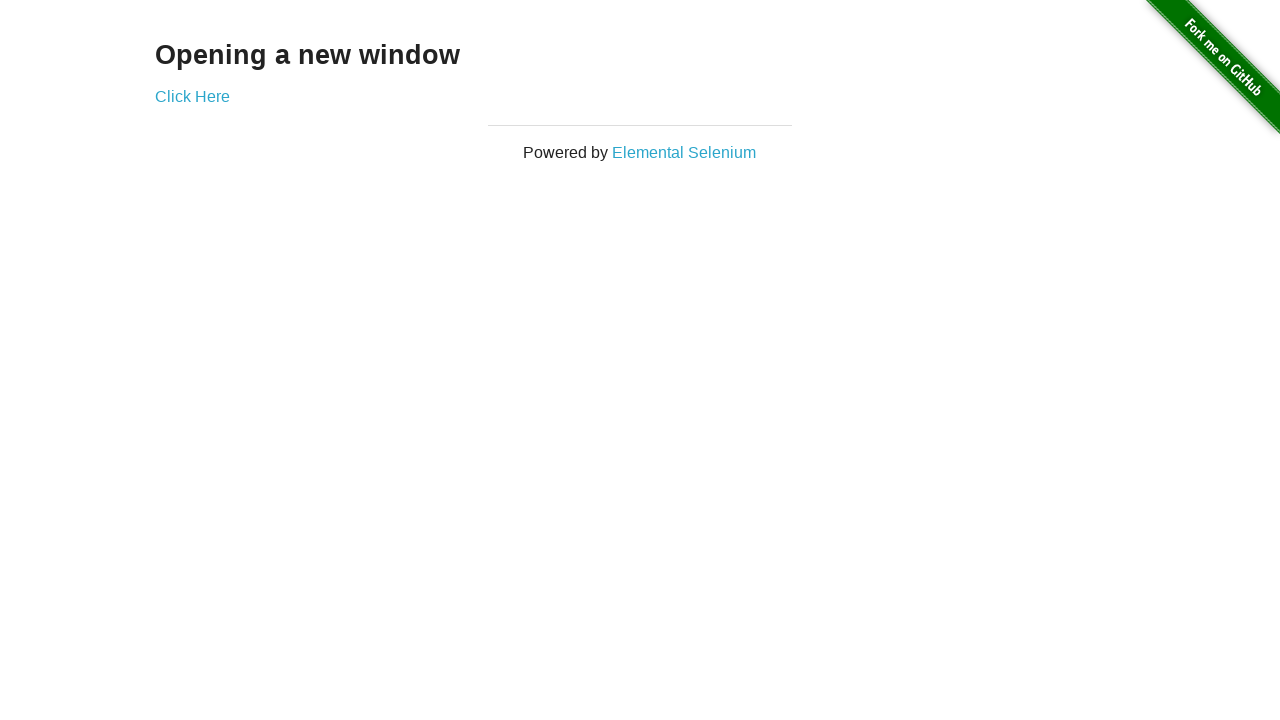

Navigated to typos page in new window
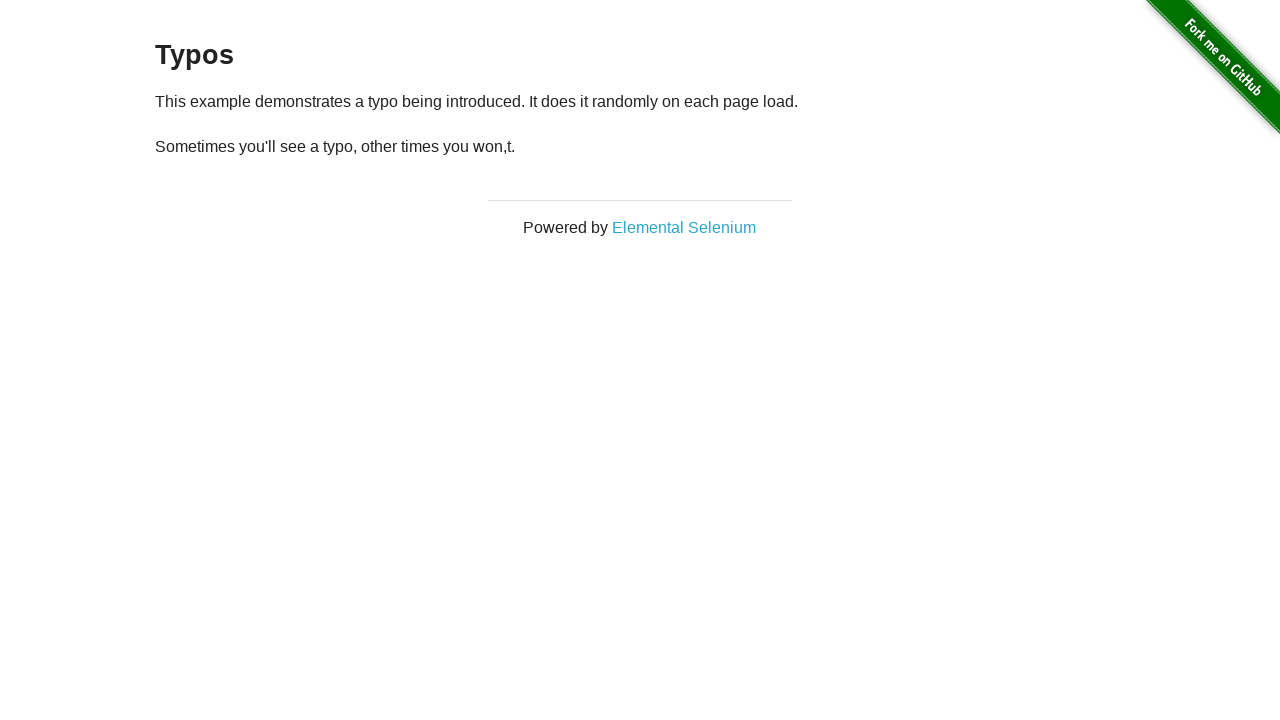

Verified 2 window handles are open
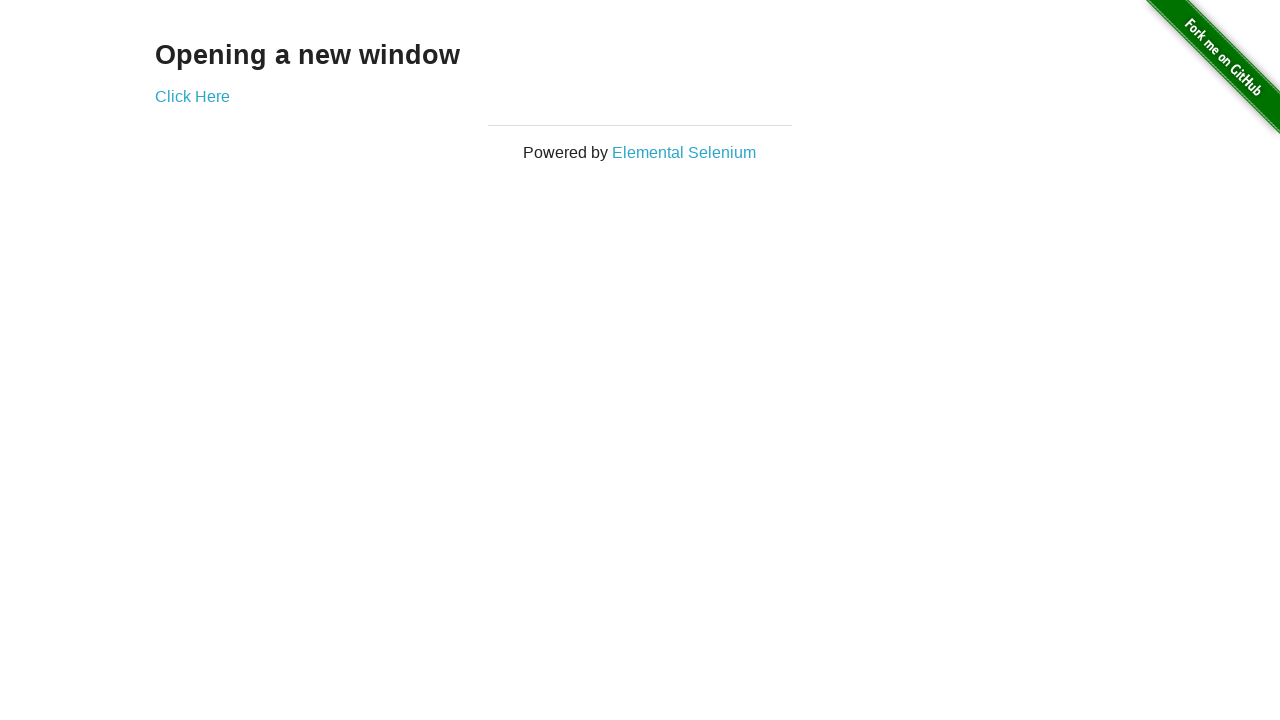

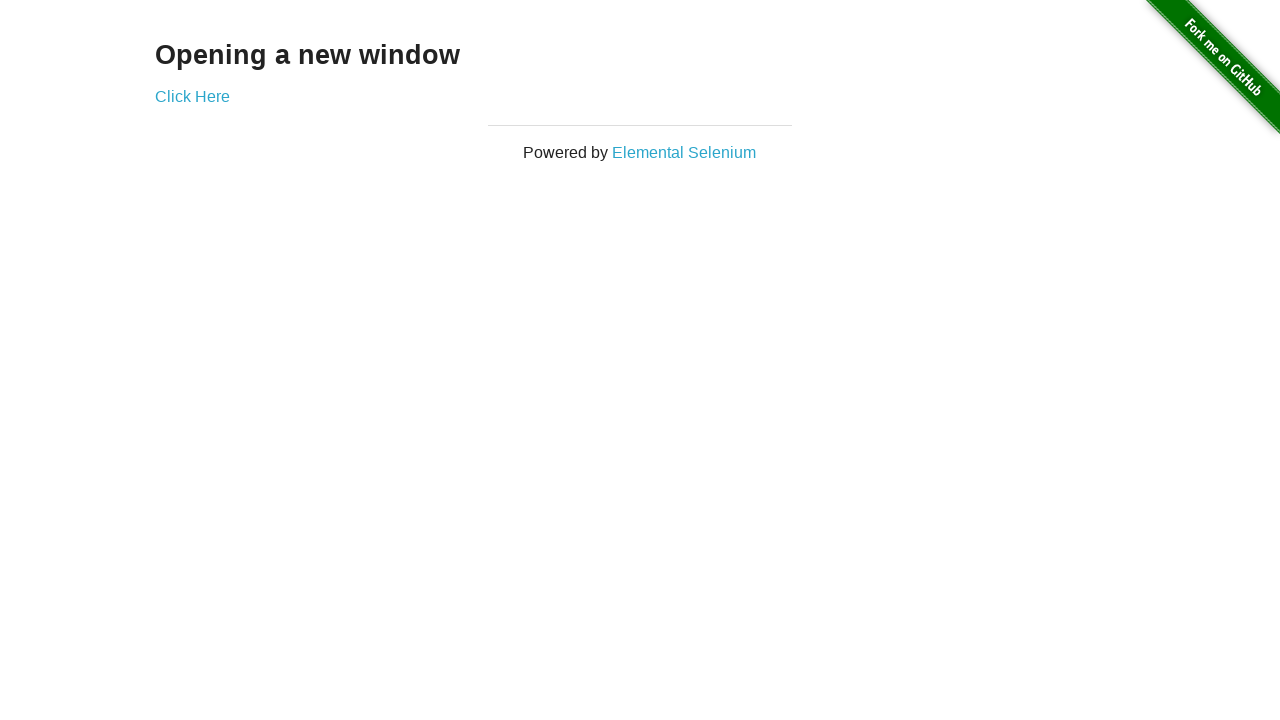